Tests footer app download links by navigating to external app store URLs and verifying they load successfully

Starting URL: https://blog.hubtel.com/category/press-releases/

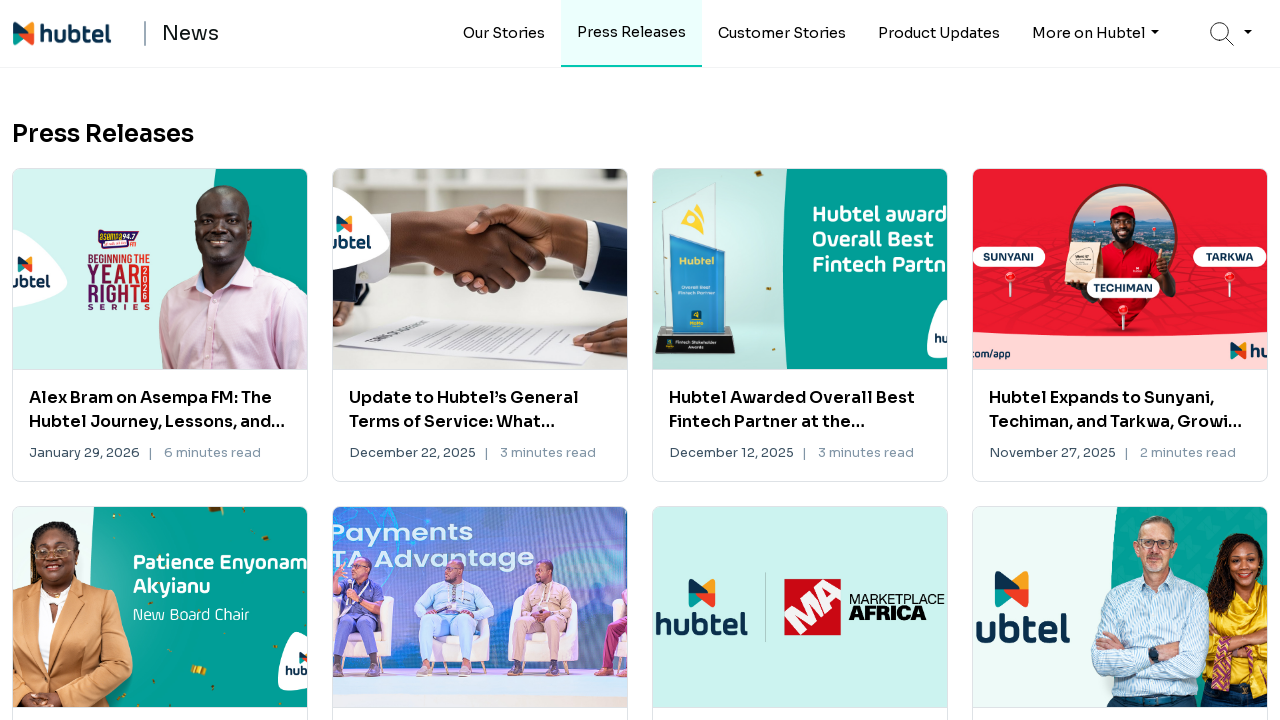

Navigated to app store link: https://itunes.apple.com/gh/app/hubtel-me/id1276144206?mt=8
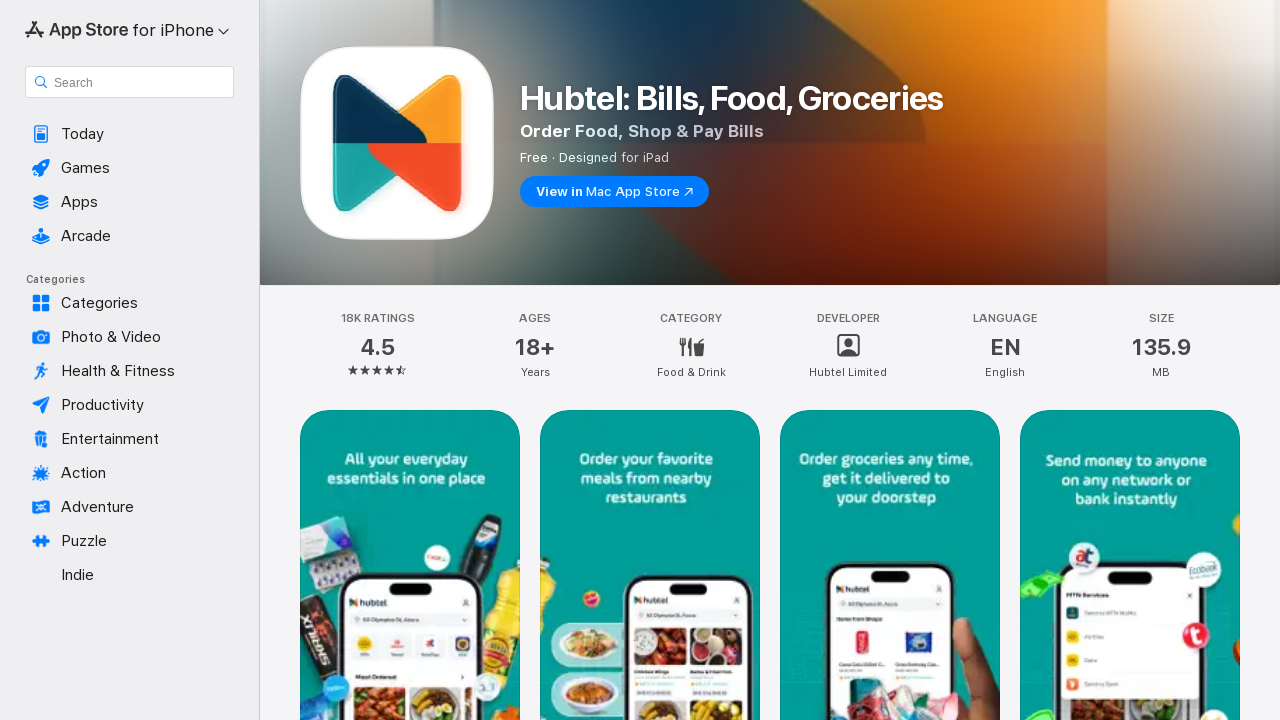

Navigated back to previous page
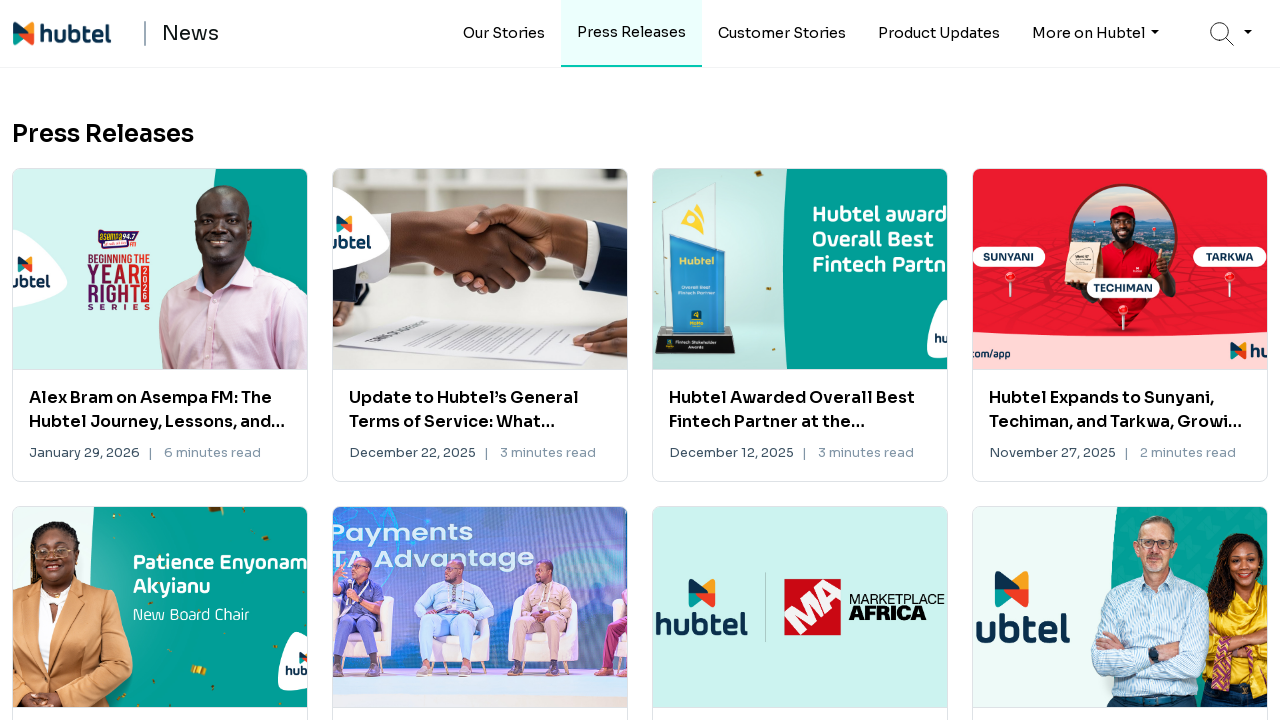

Navigated to app store link: https://appgallery.huawei.com/app/C101763075
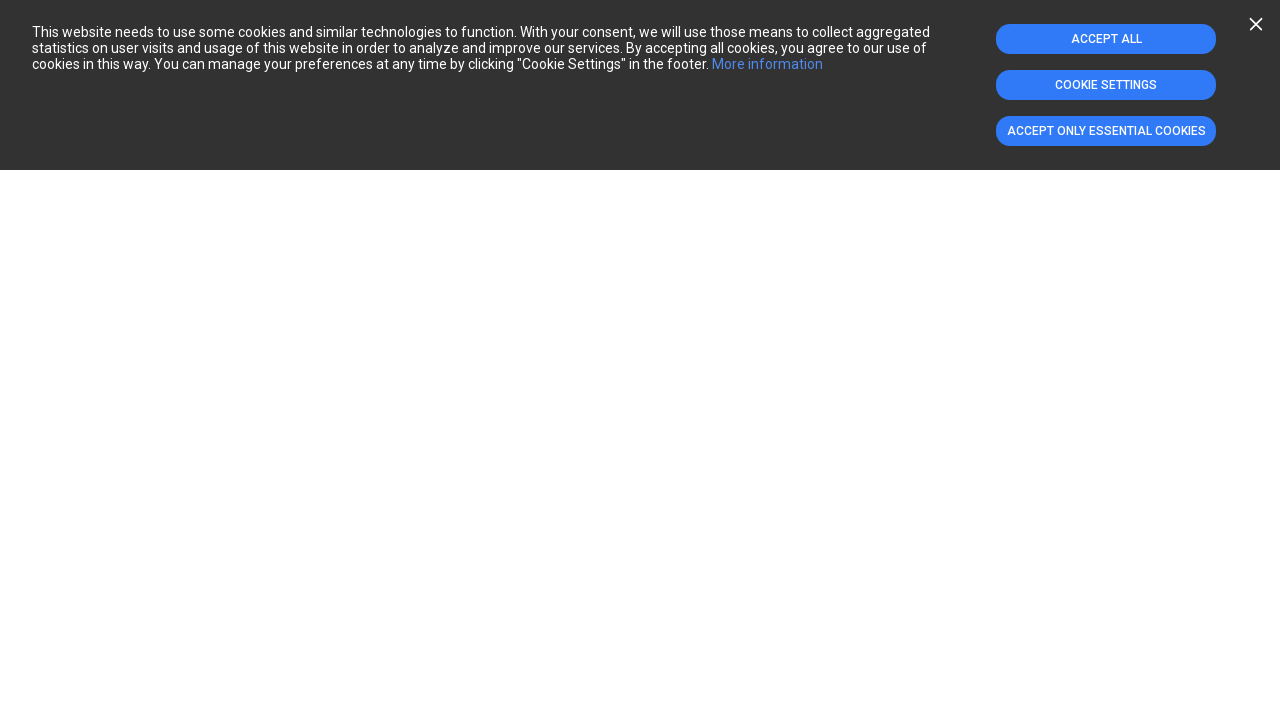

Navigated back to previous page
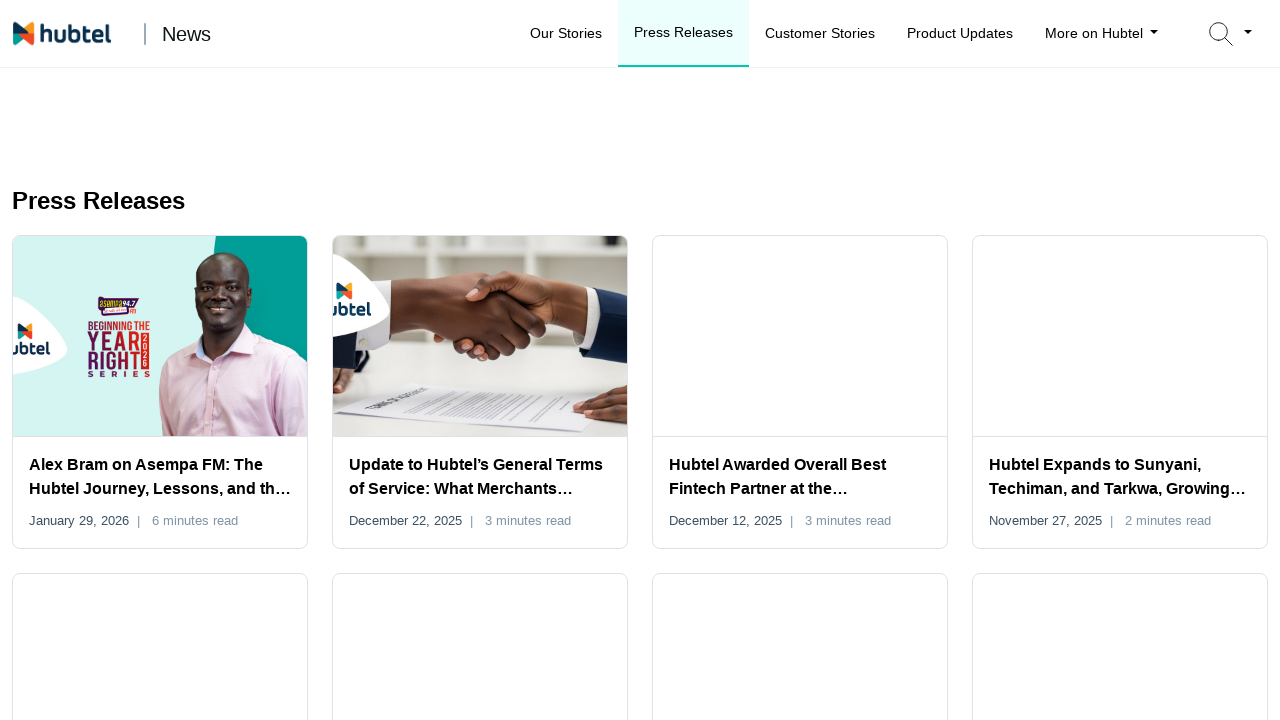

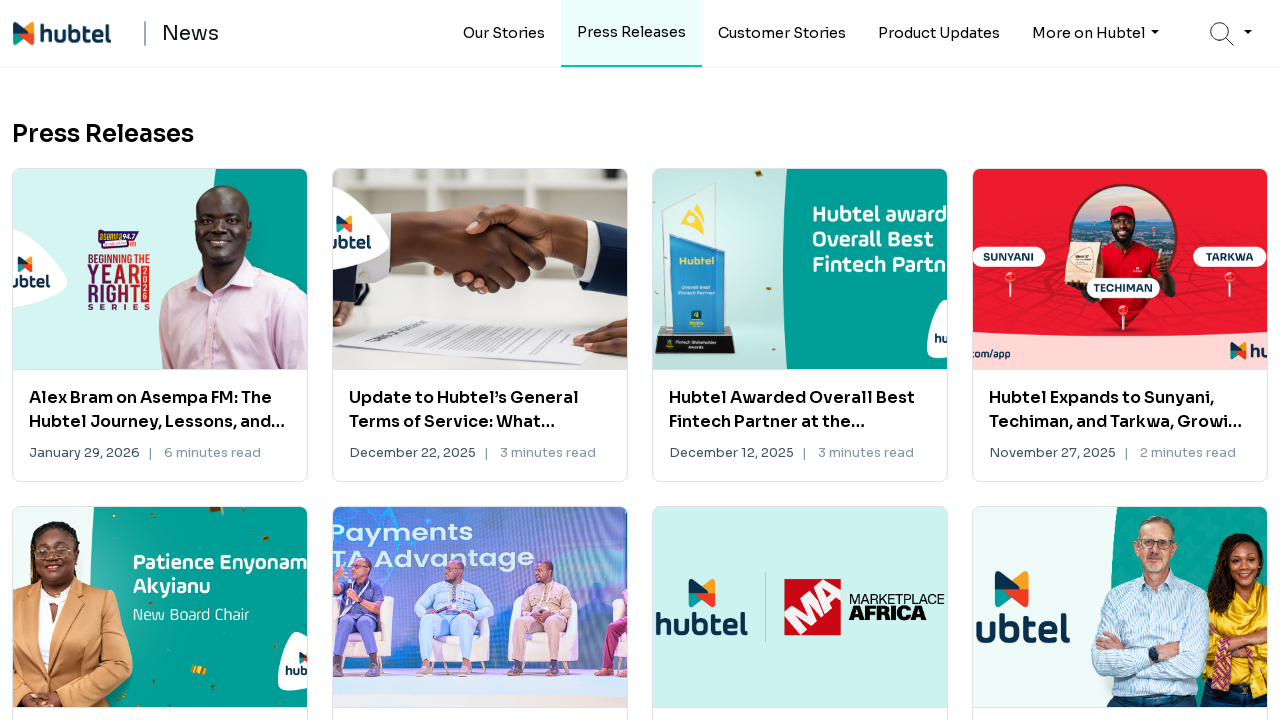